Tests entering a name into an input field on an automation practice page

Starting URL: https://rahulshettyacademy.com/AutomationPractice/

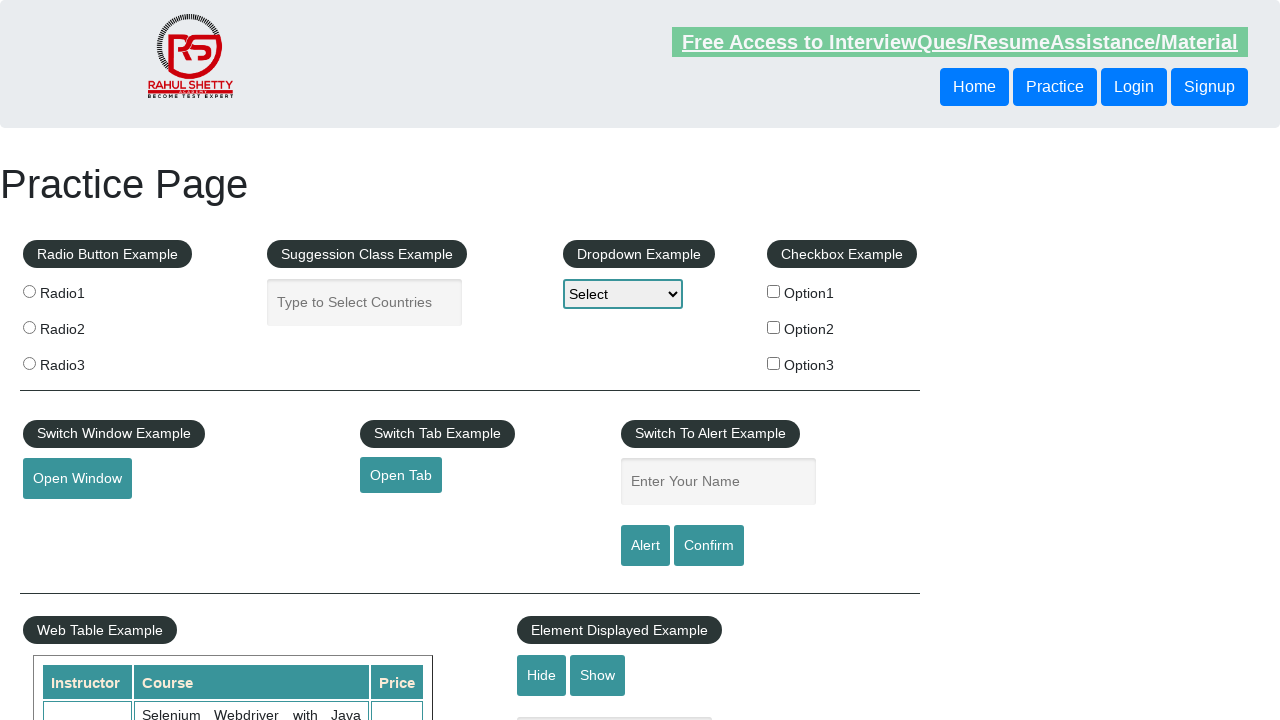

Filled name input field with 'John Smith' on input[name='enter-name']
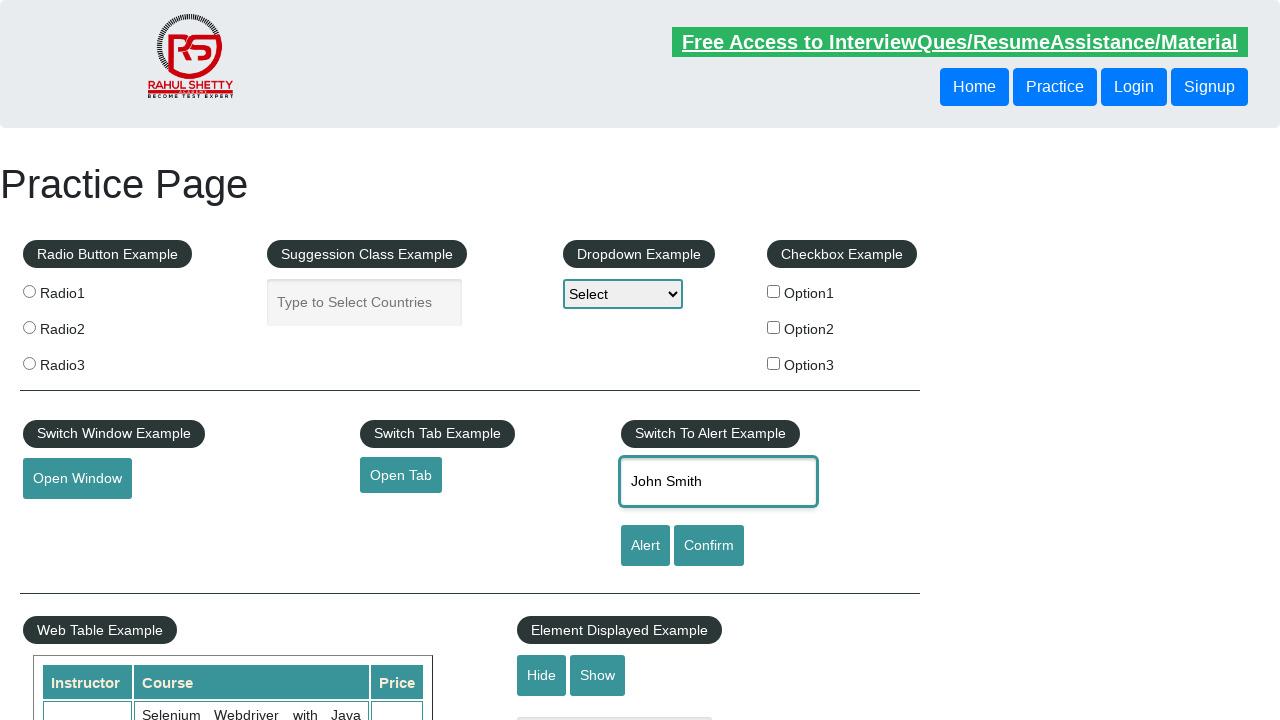

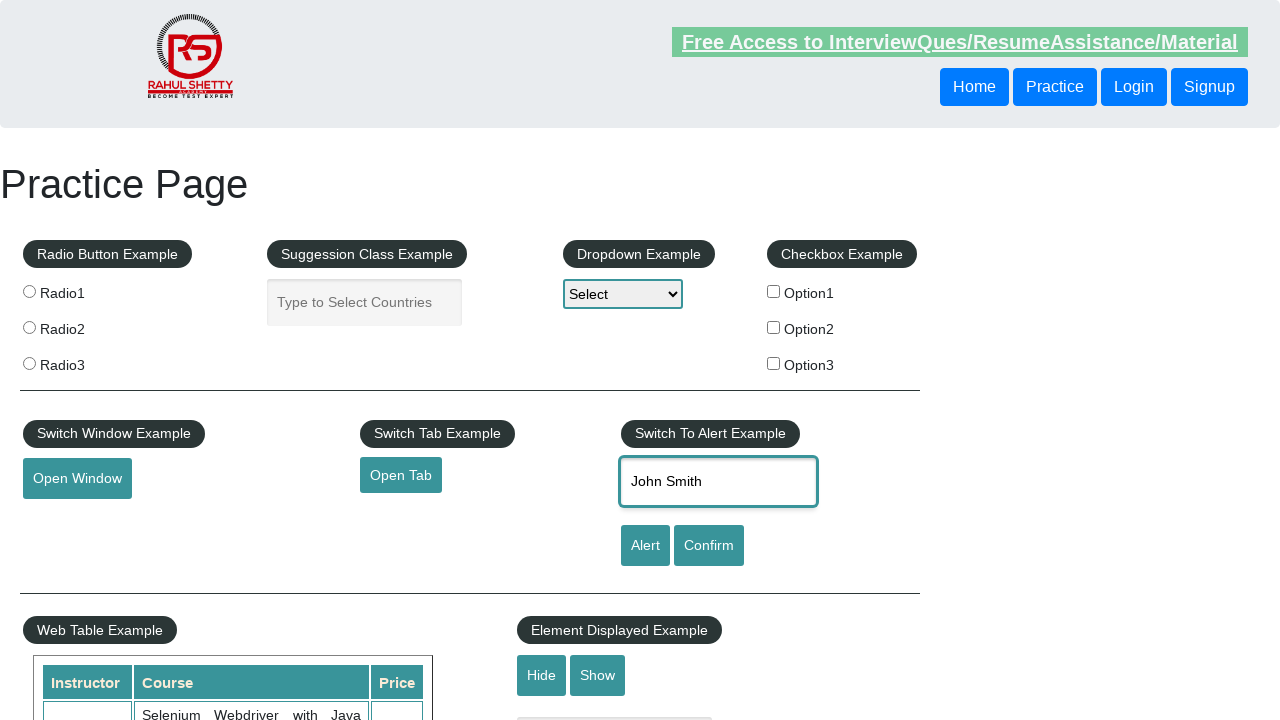